Tests drag and drop functionality on jQuery UI demo page by dragging an element and dropping it onto a target area

Starting URL: https://jqueryui.com/droppable/

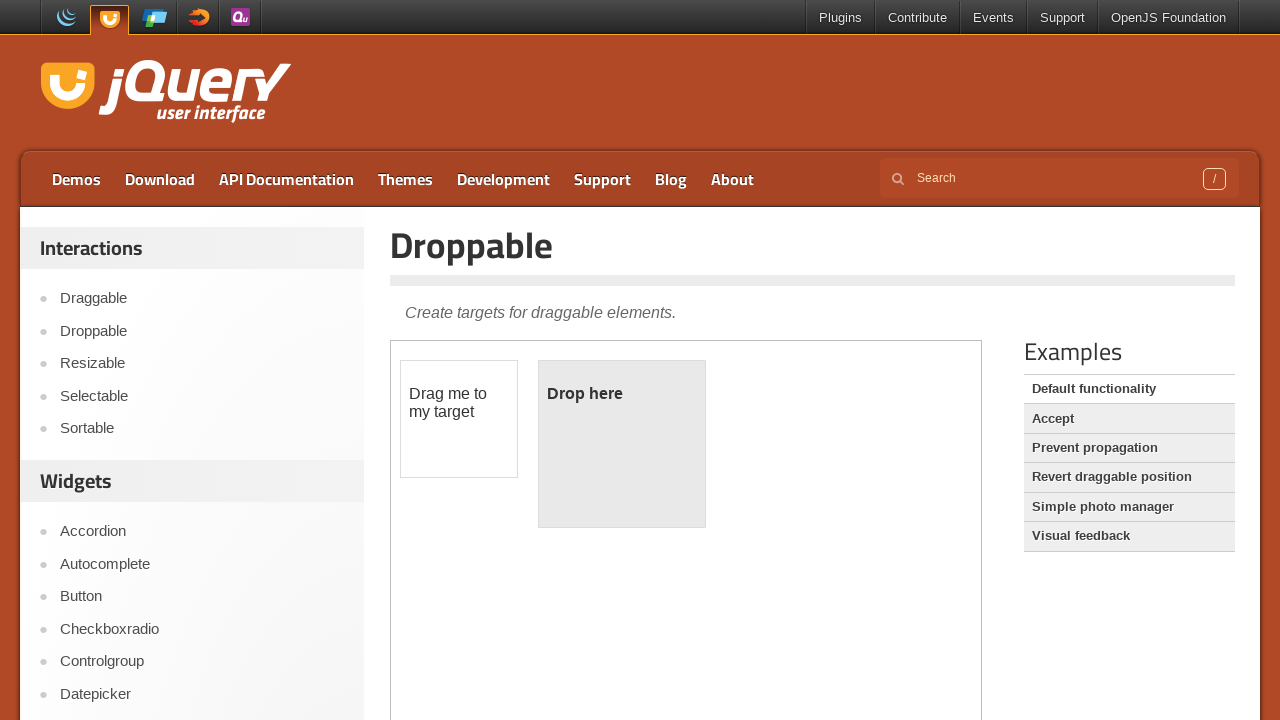

Located iframe containing drag and drop elements
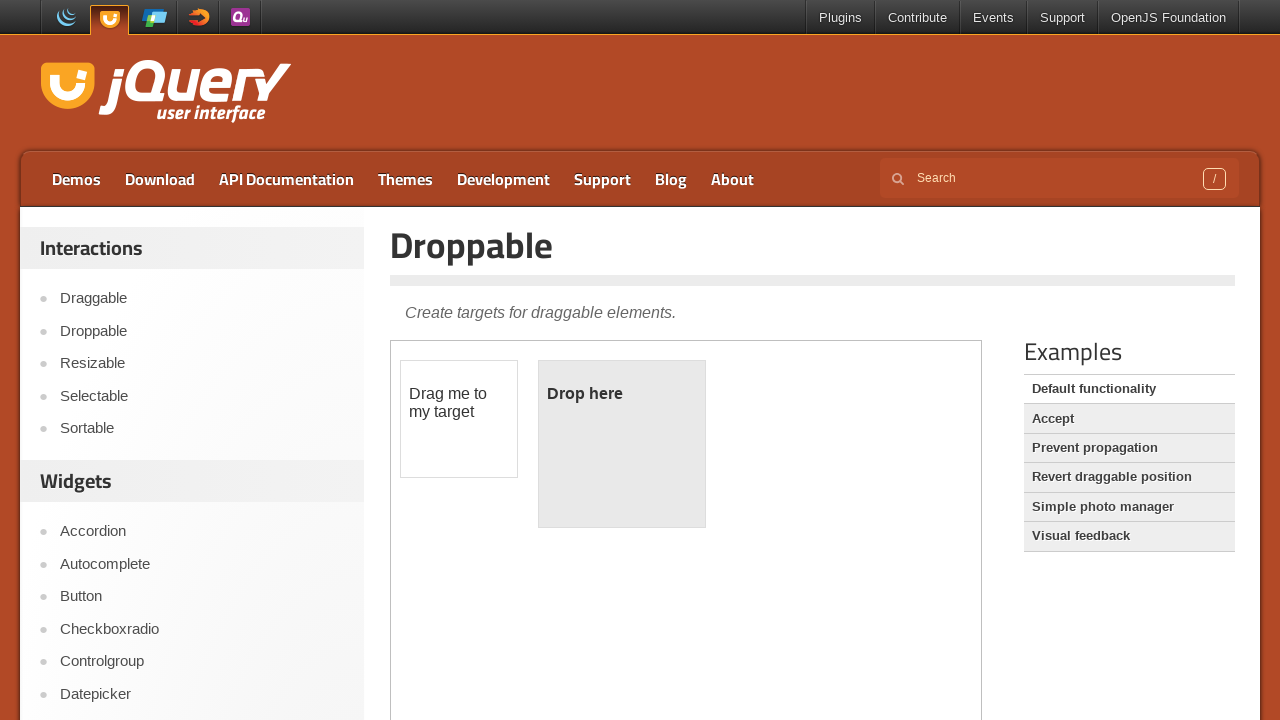

Located draggable element
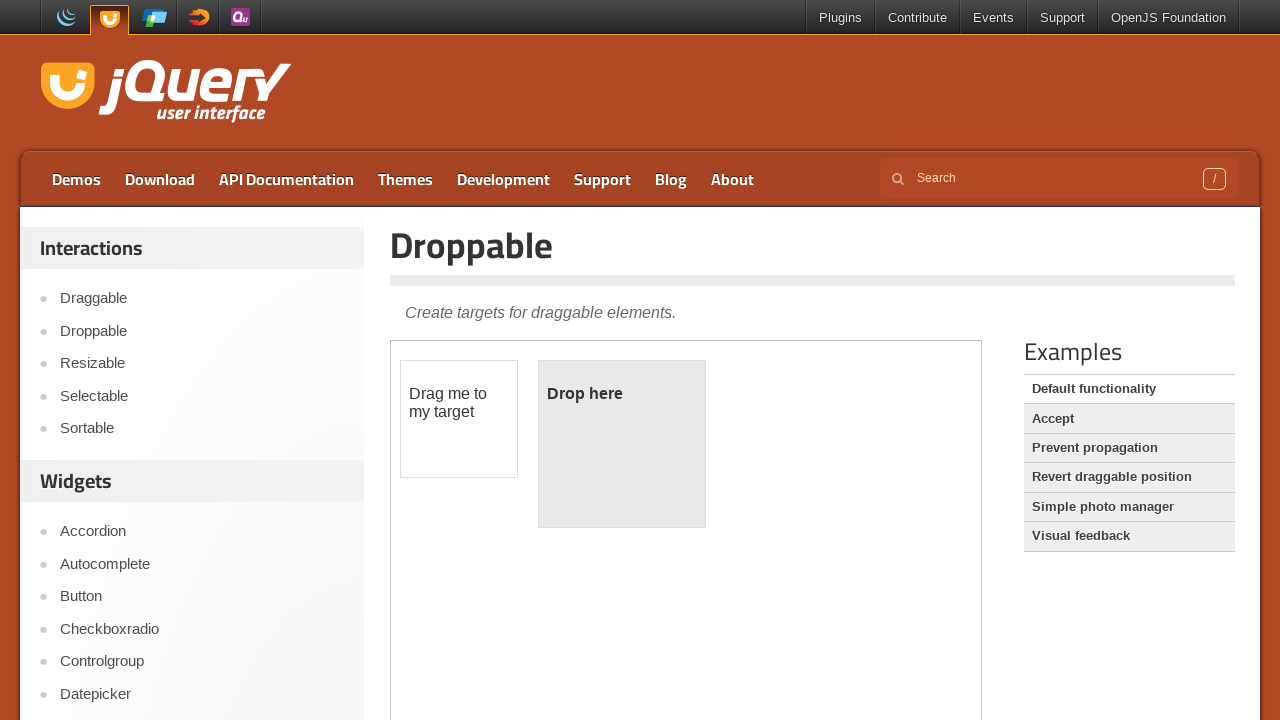

Located drop target element
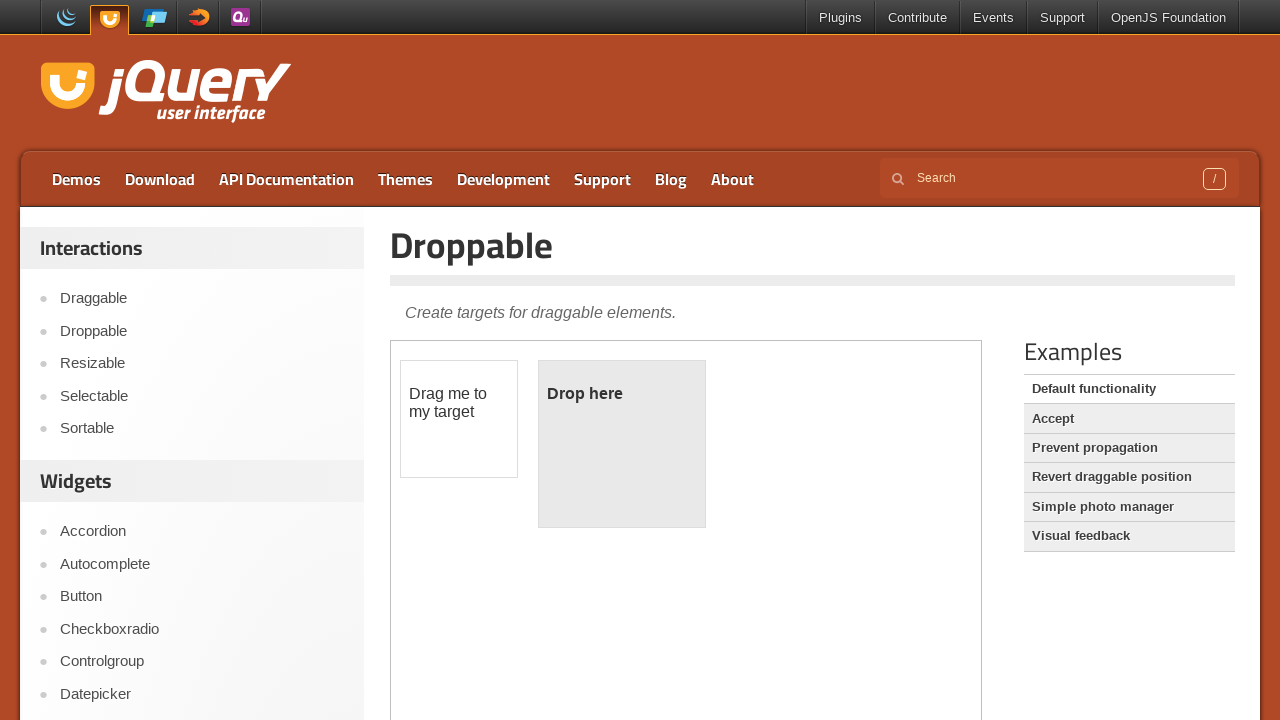

Dragged element onto drop target at (622, 444)
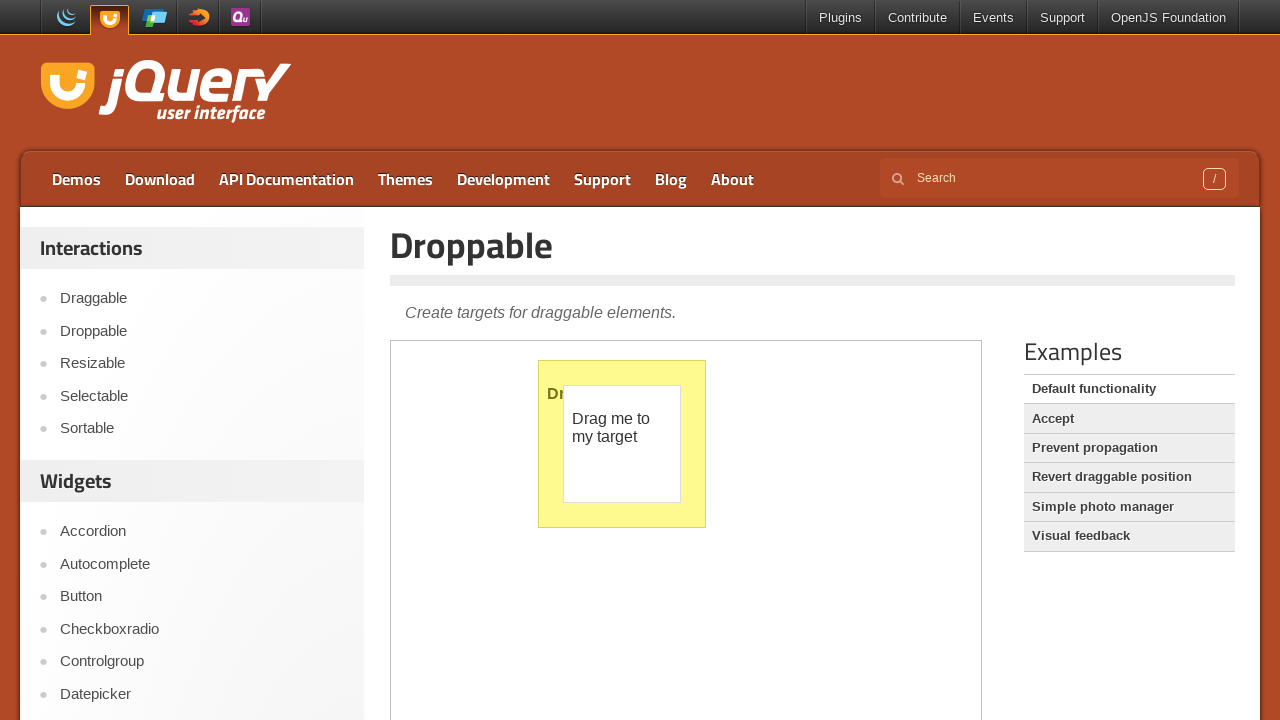

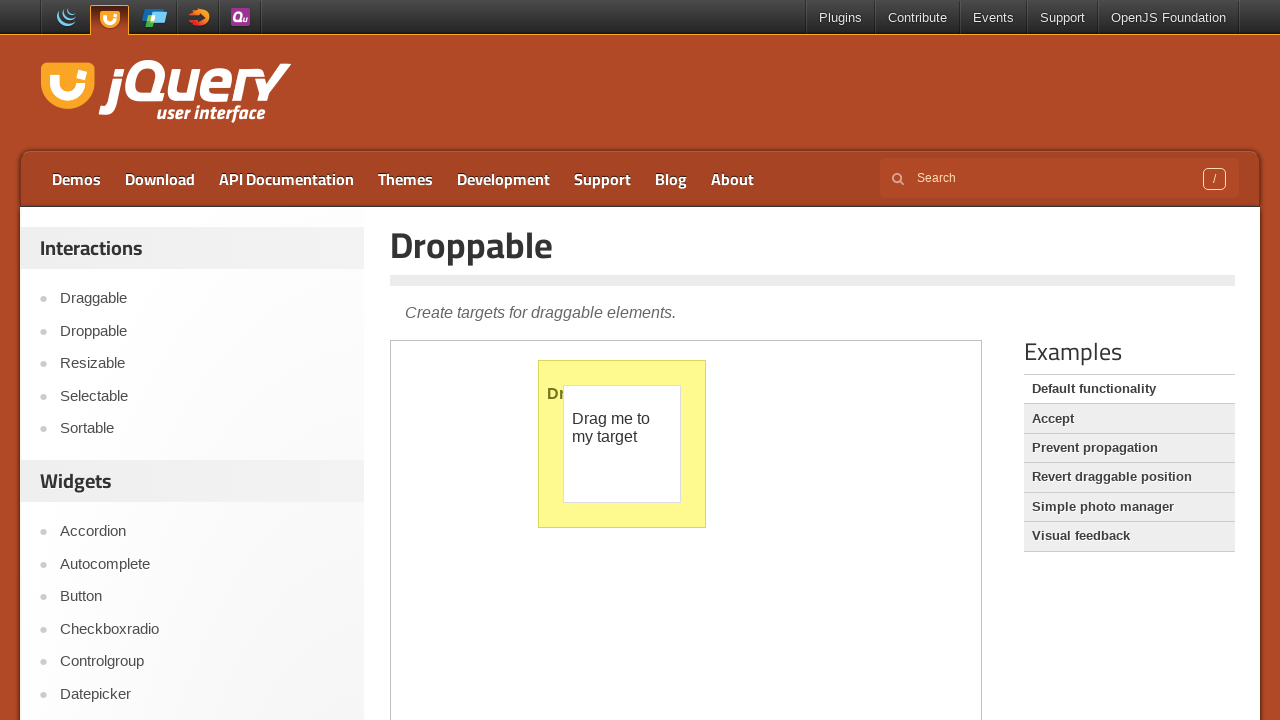